Tests checkbox functionality on GWT Showcase page by verifying checkbox states (displayed, enabled, selected) and clicking on the Tuesday checkbox to toggle its selection state, then checking the Saturday checkbox state.

Starting URL: http://samples.gwtproject.org/samples/Showcase/Showcase.html#!CwCheckBox

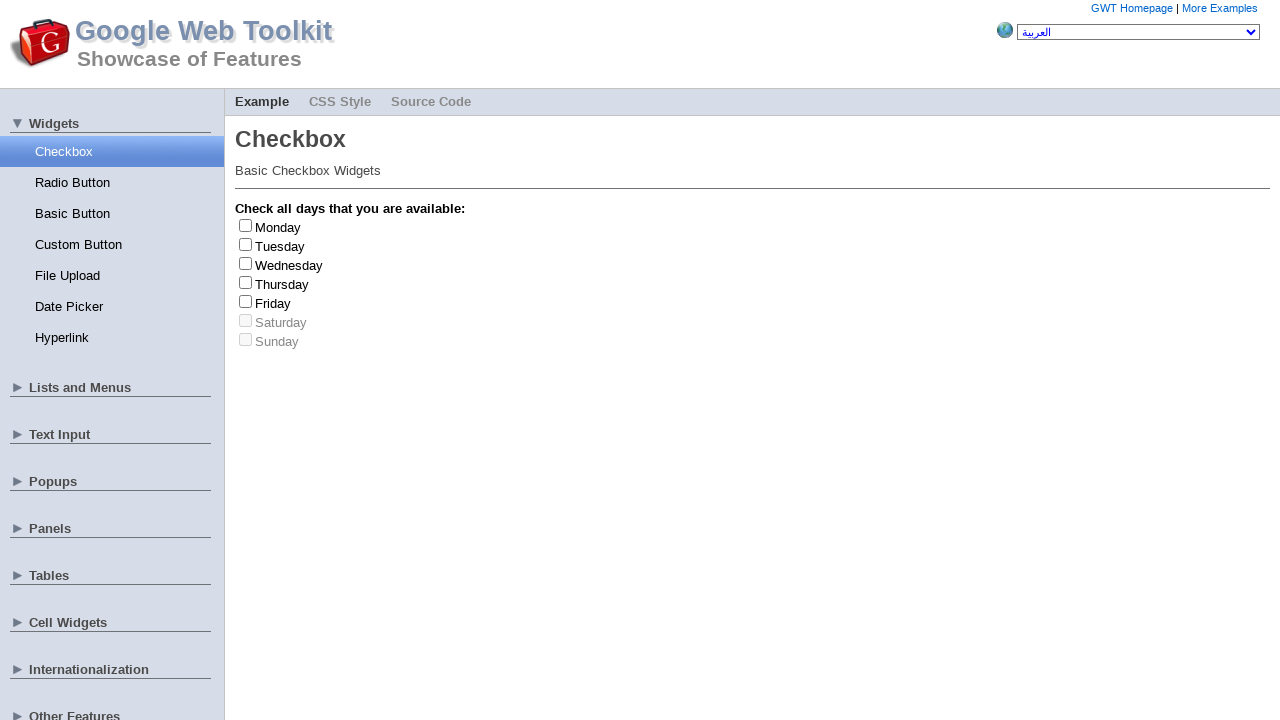

Waited for Tuesday checkbox to load on GWT Showcase page
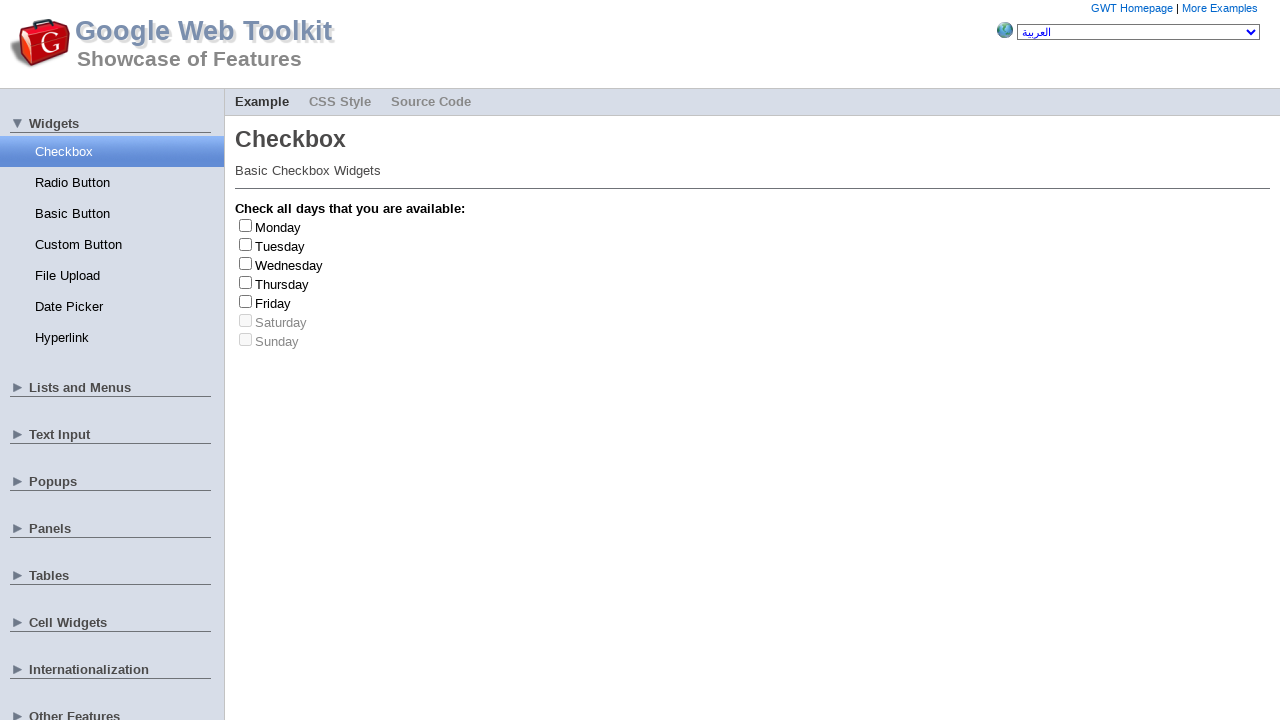

Located Tuesday checkbox element
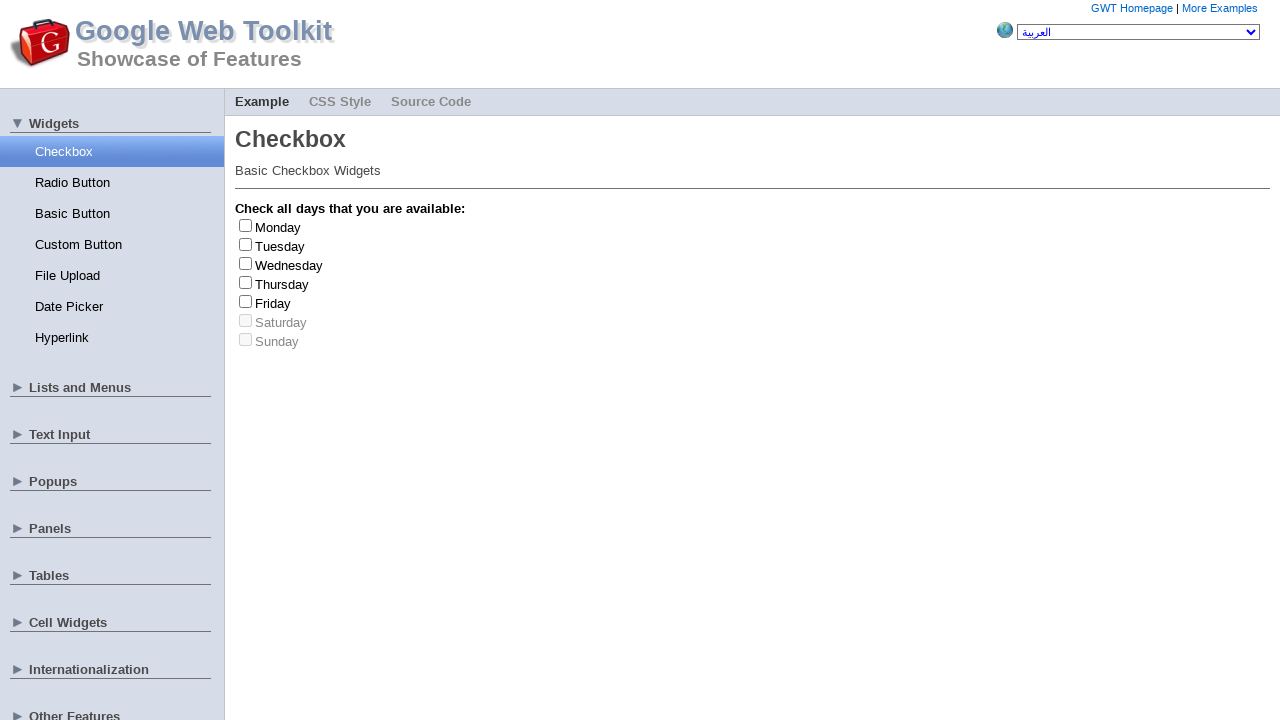

Checked if Tuesday checkbox is visible
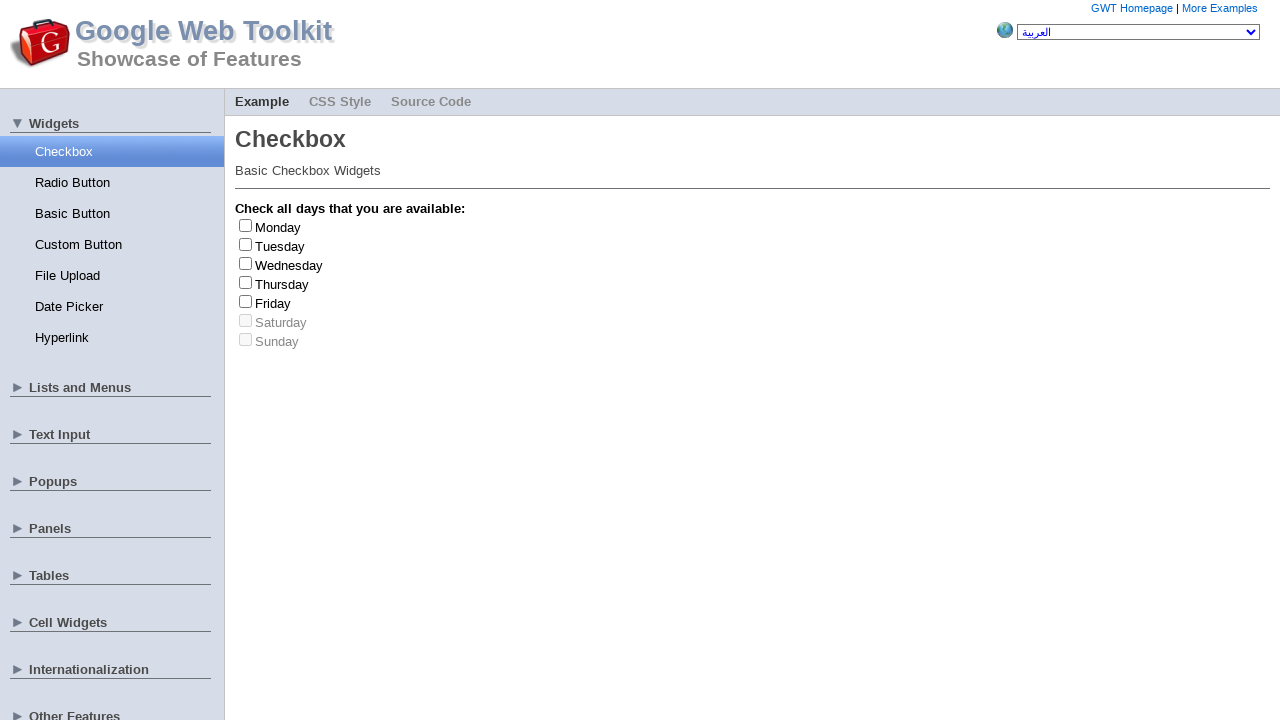

Checked if Tuesday checkbox is enabled
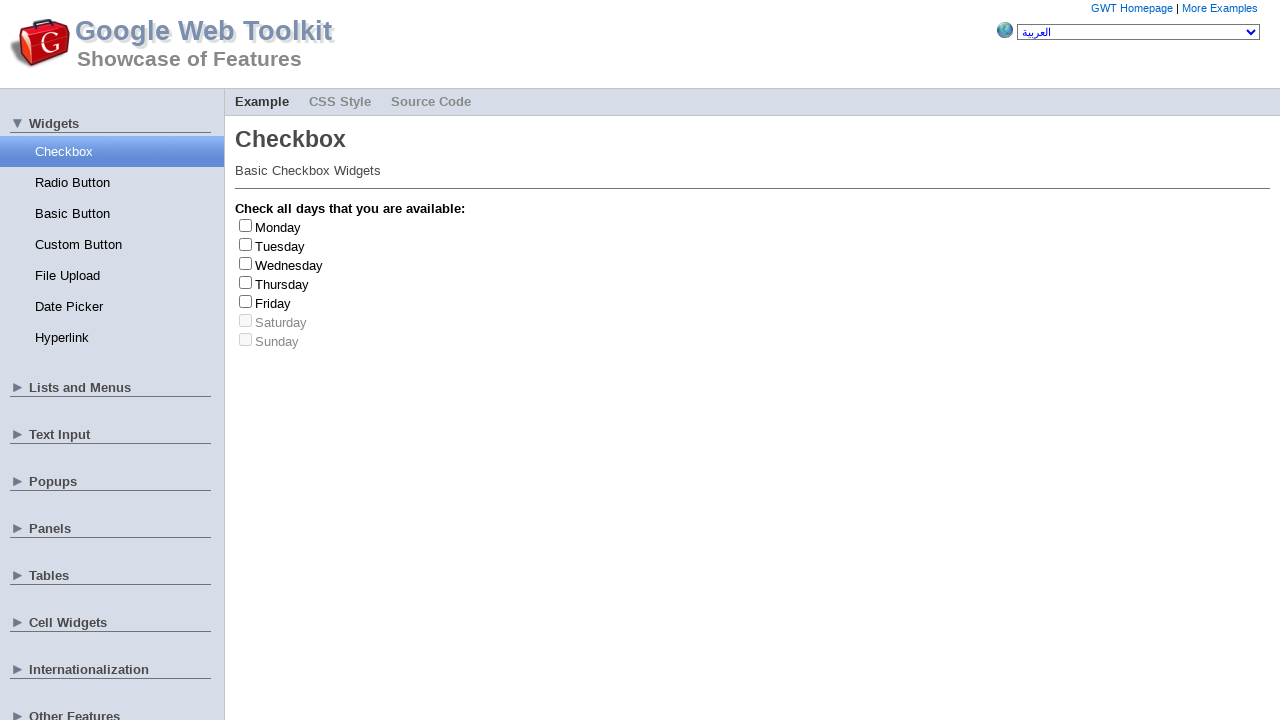

Checked initial state of Tuesday checkbox
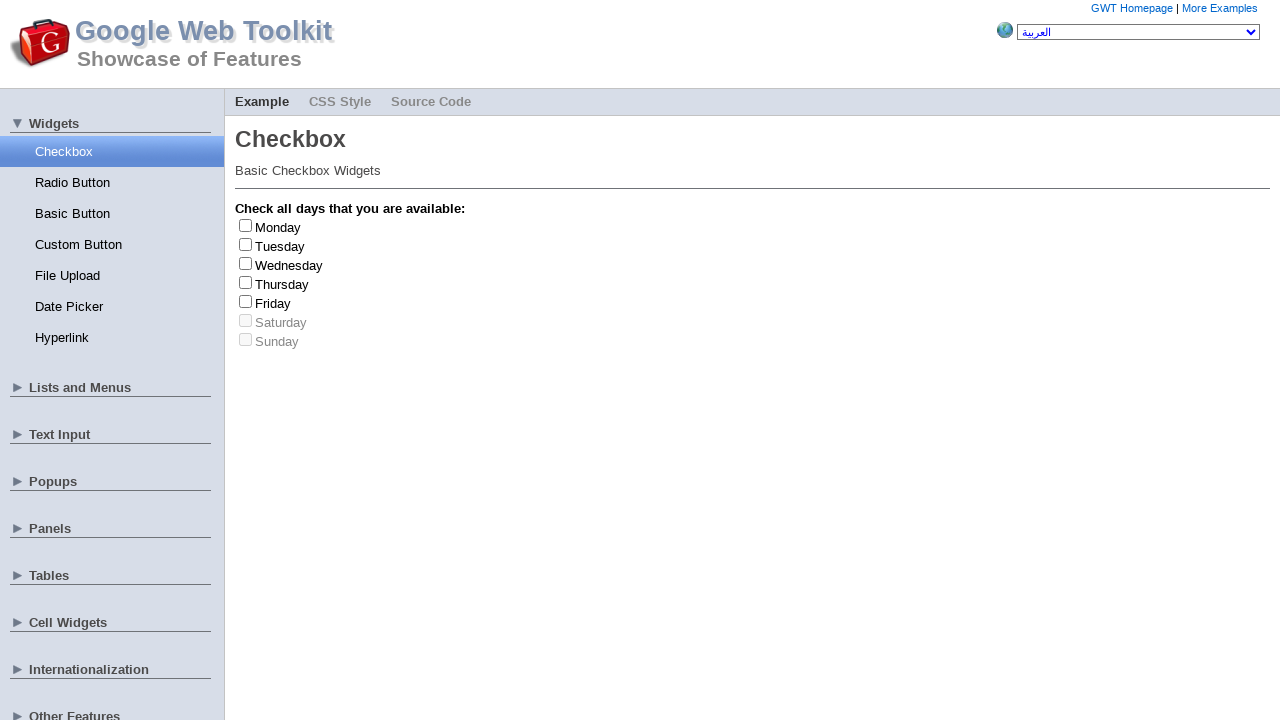

Clicked Tuesday checkbox to toggle its selection state at (246, 244) on #gwt-debug-cwCheckBox-Tuesday-input
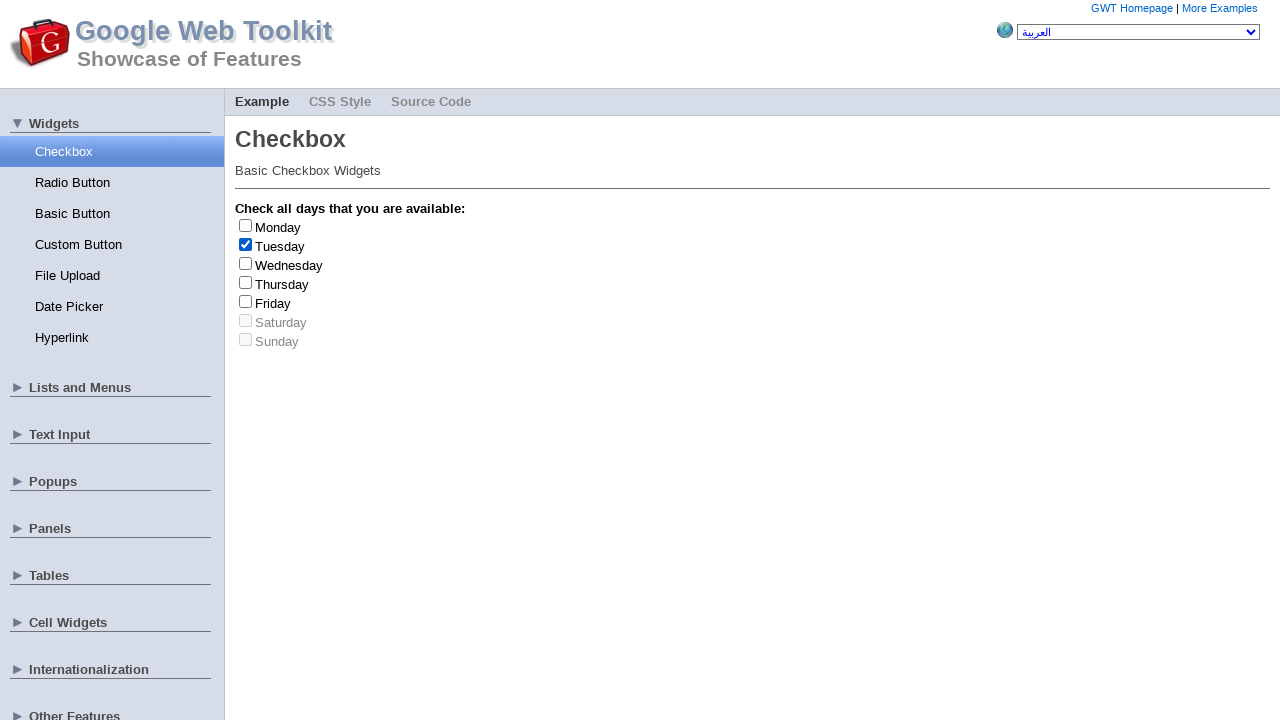

Waited 2 seconds for state change to complete
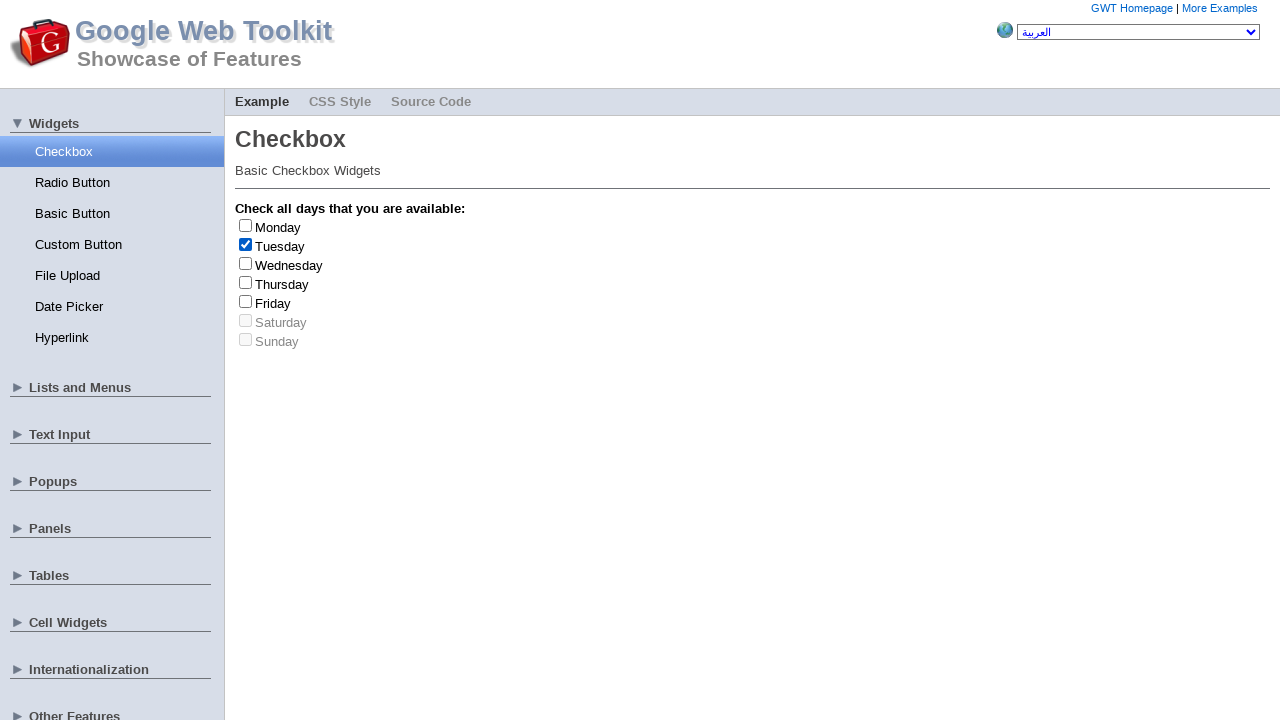

Verified Tuesday checkbox is now checked after clicking
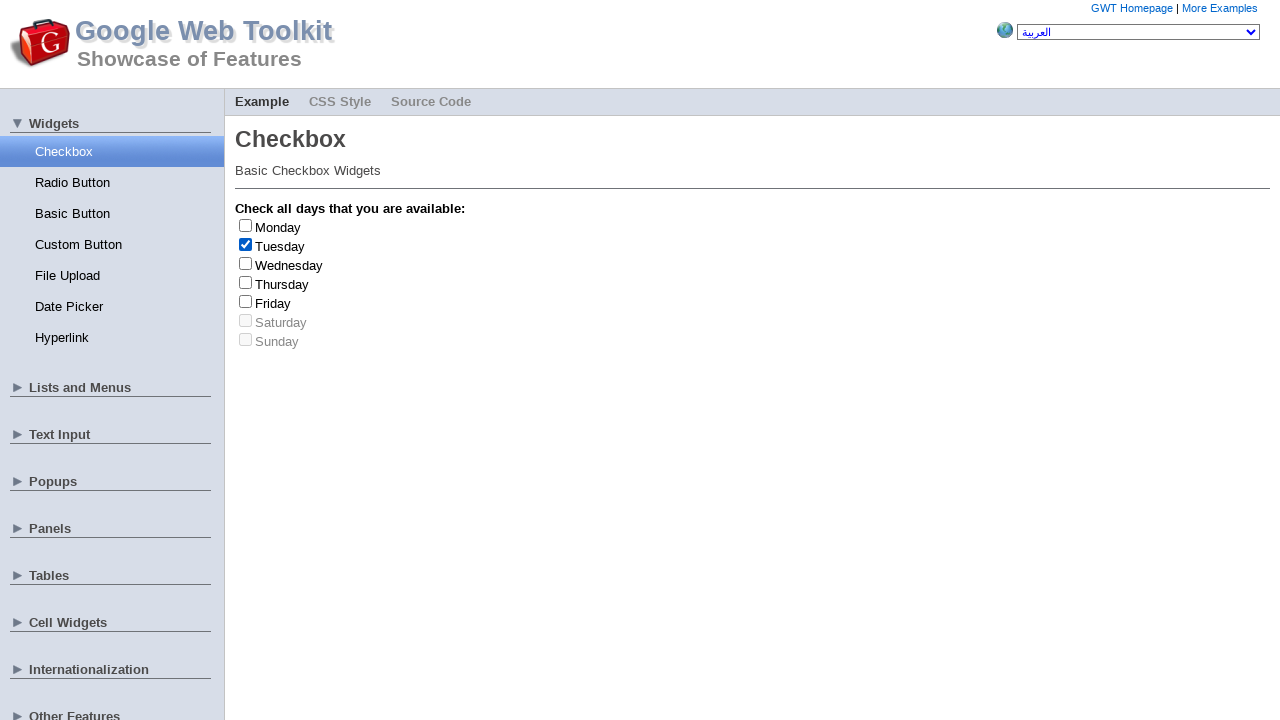

Located Saturday checkbox element
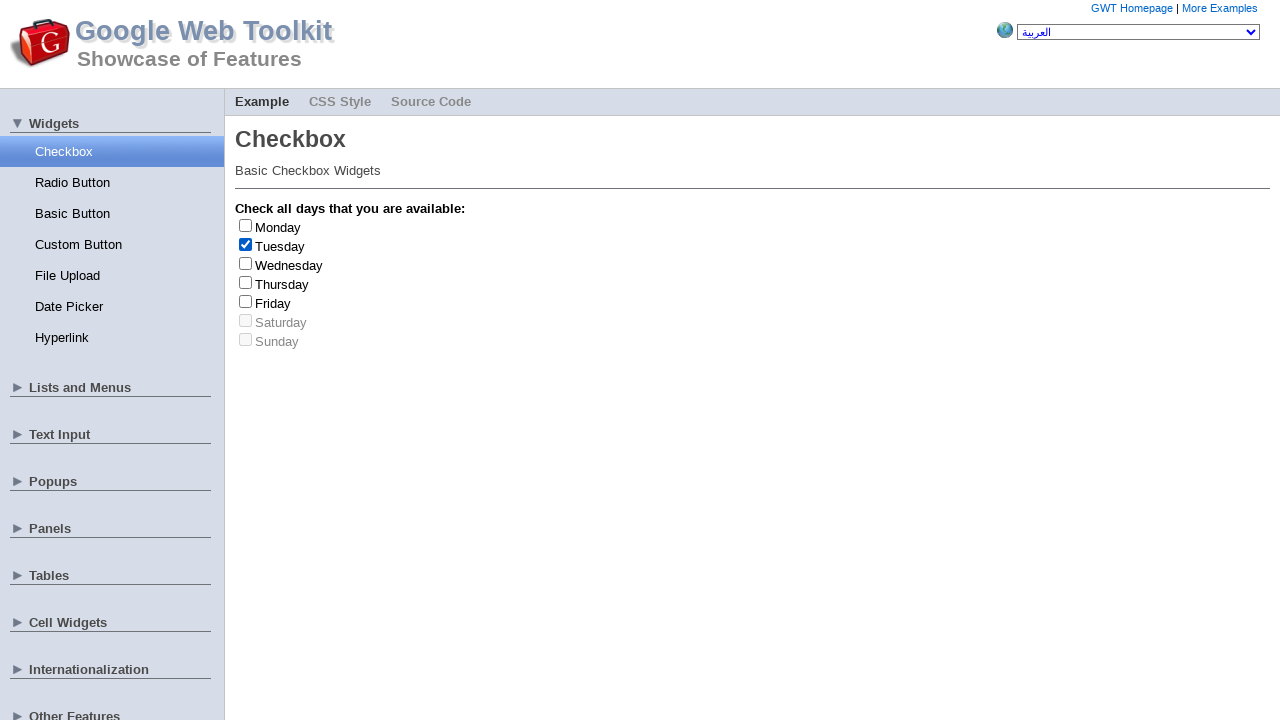

Checked if Saturday checkbox is visible
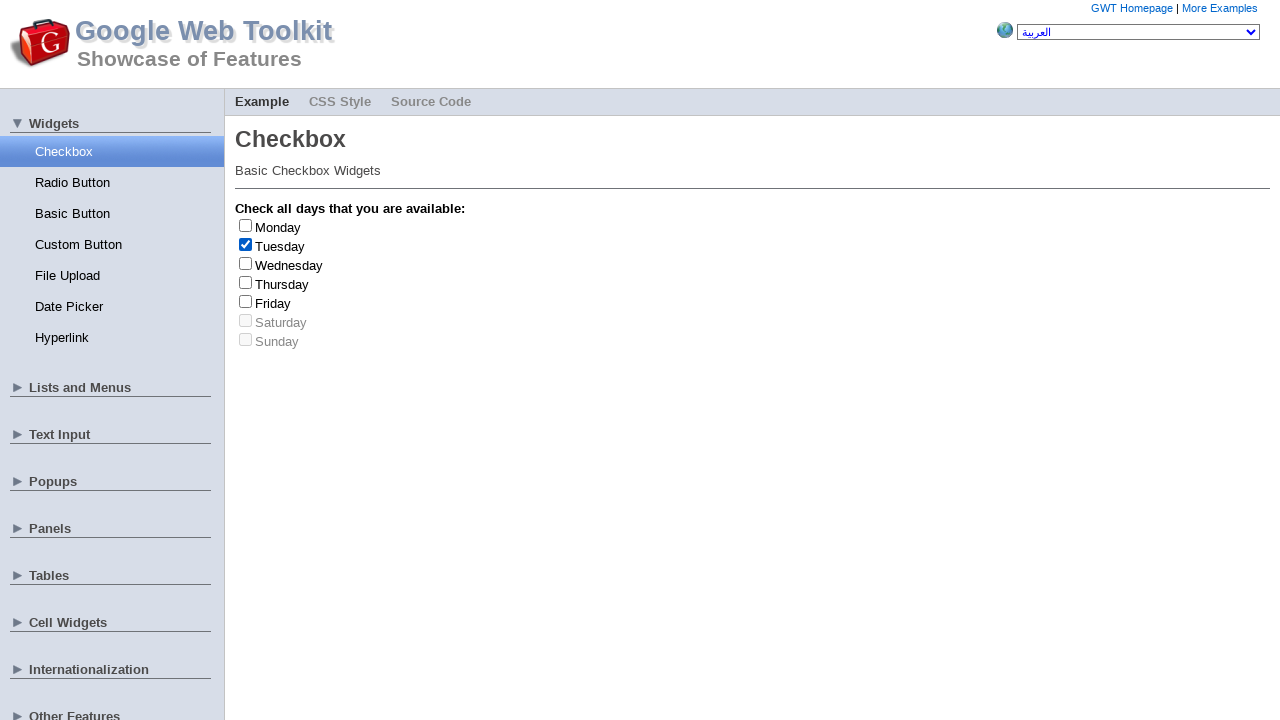

Checked if Saturday checkbox is enabled
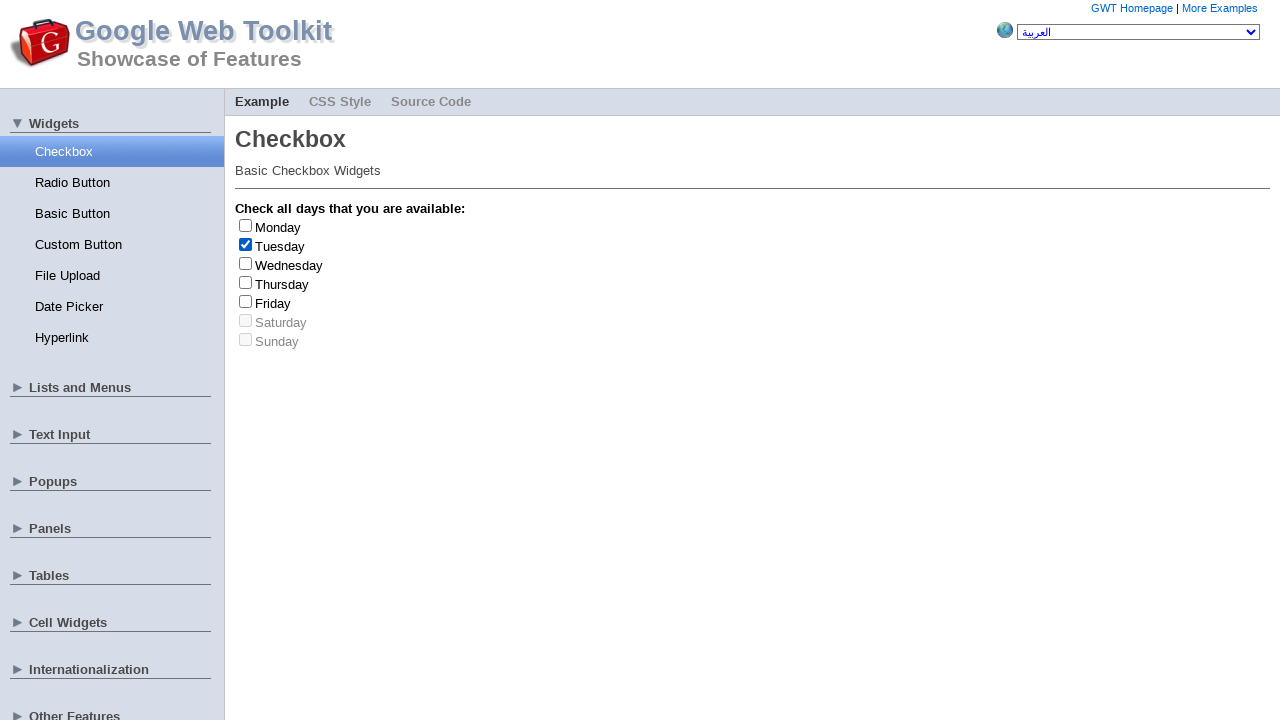

Verified Saturday checkbox state
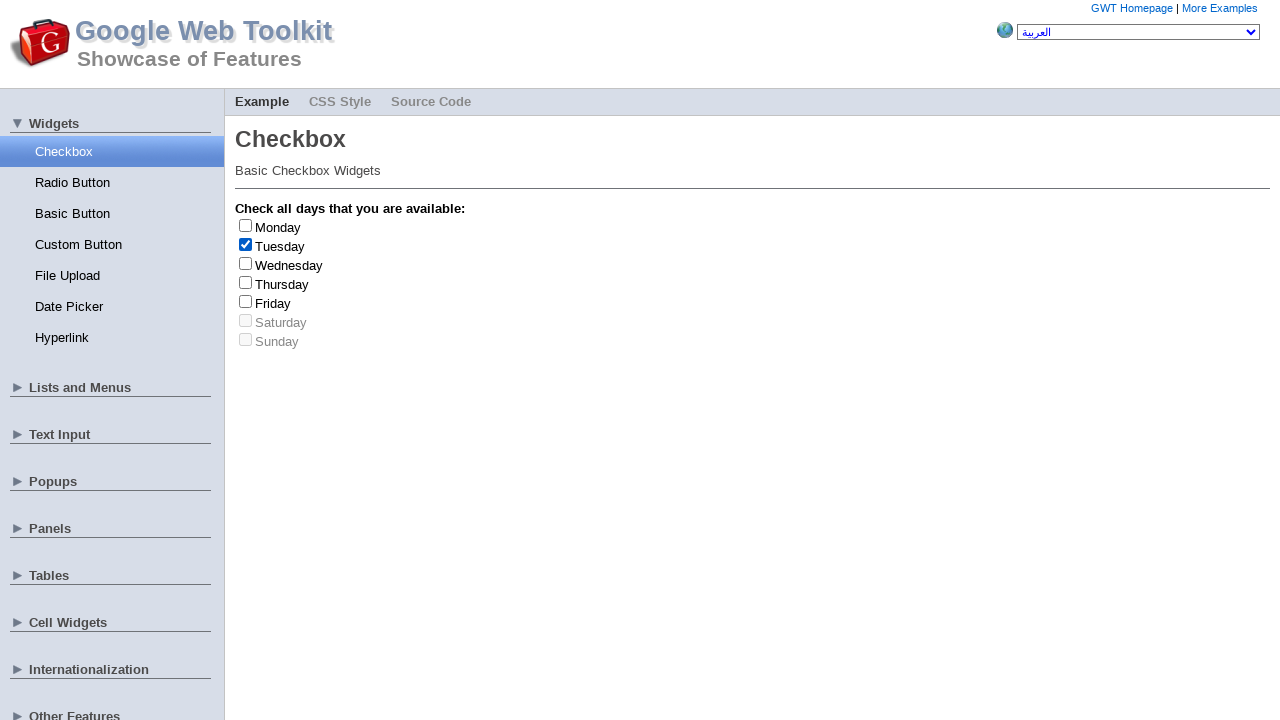

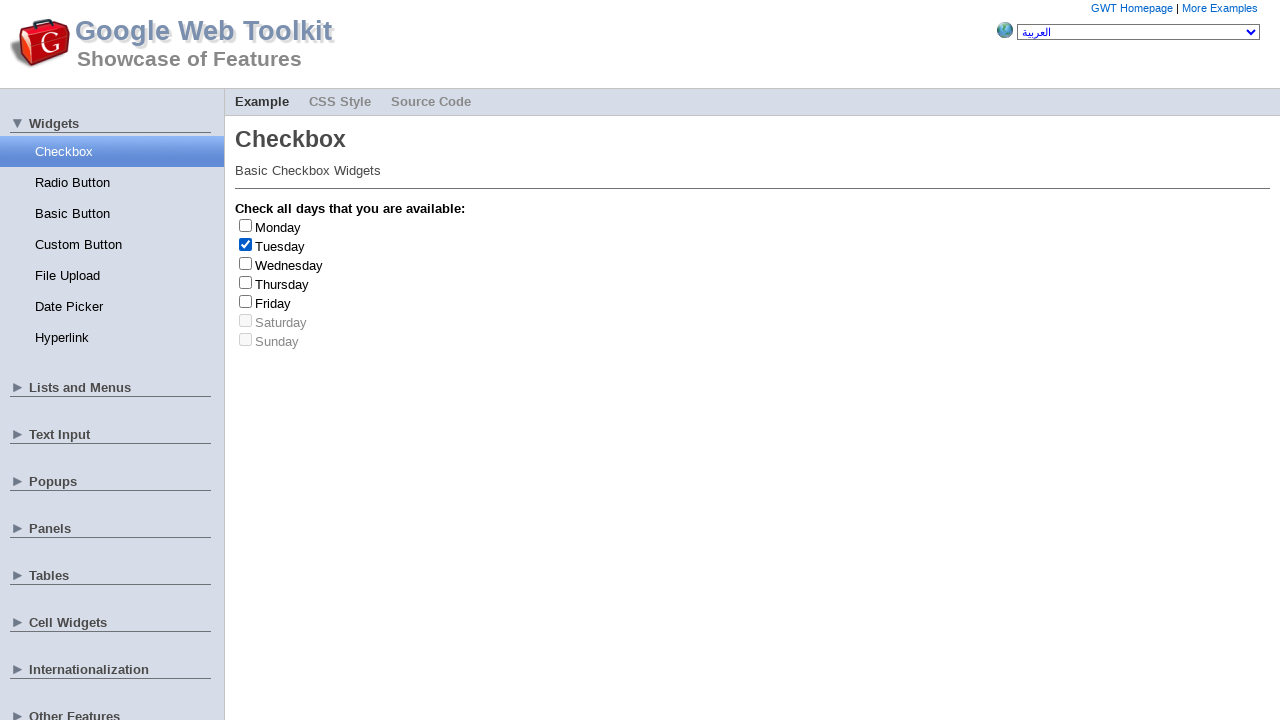